Tests modal popup behavior on W3Schools Bootstrap demo by opening a modal and attempting to interact with elements behind the modal backdrop, demonstrating element click interception scenarios.

Starting URL: https://www.w3schools.com/bootstrap5/tryit.asp?filename=trybs_modal_sm

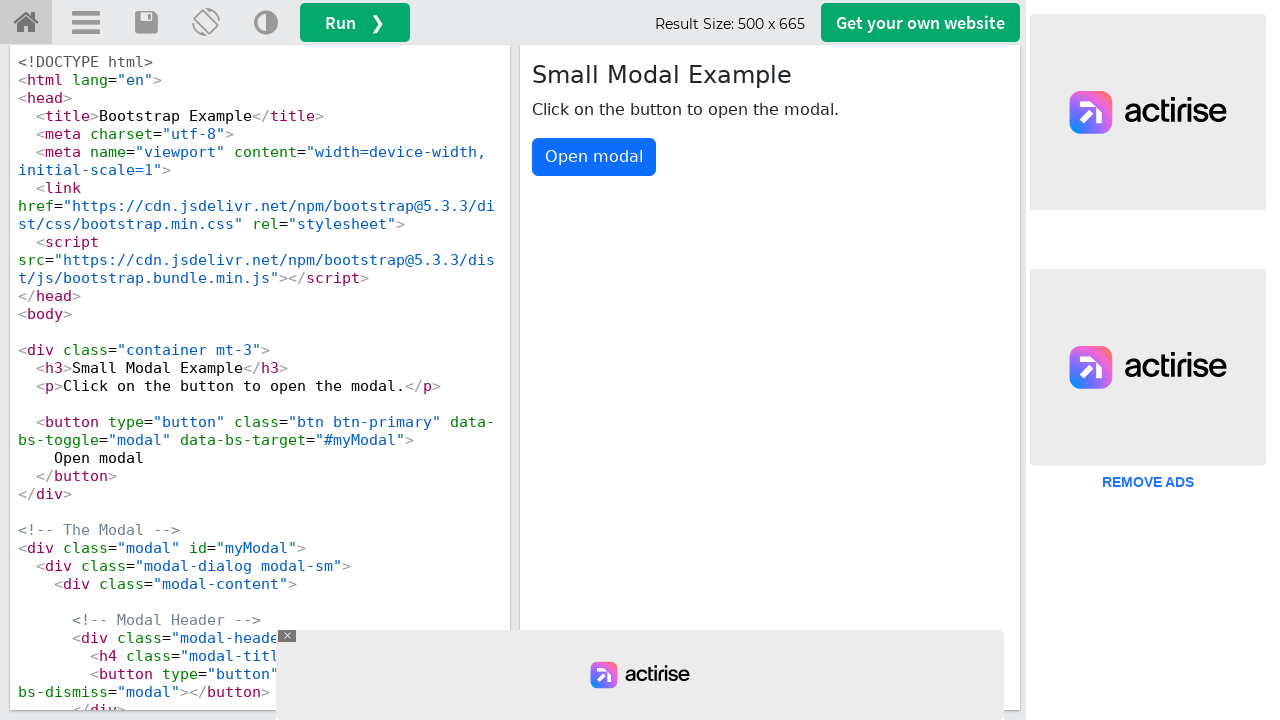

Located iframe element with id 'iframeResult'
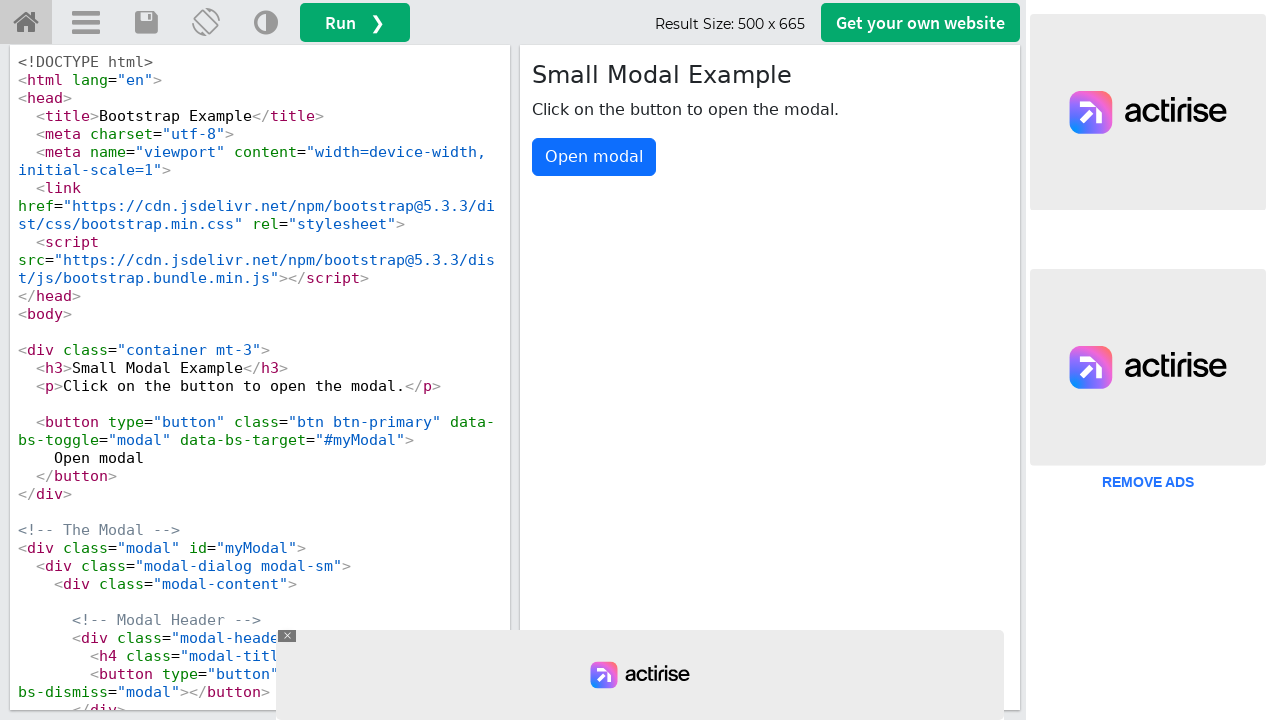

Accessed content frame of the iframe
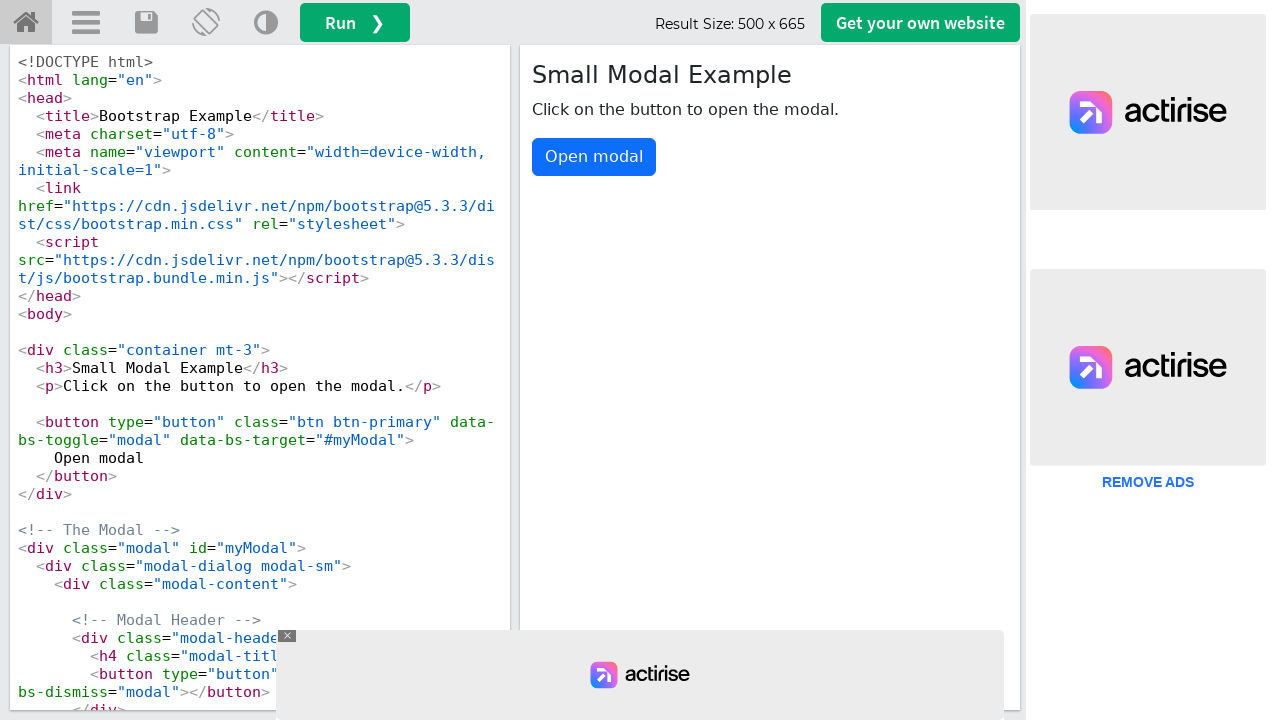

Located 'Open modal' button in iframe
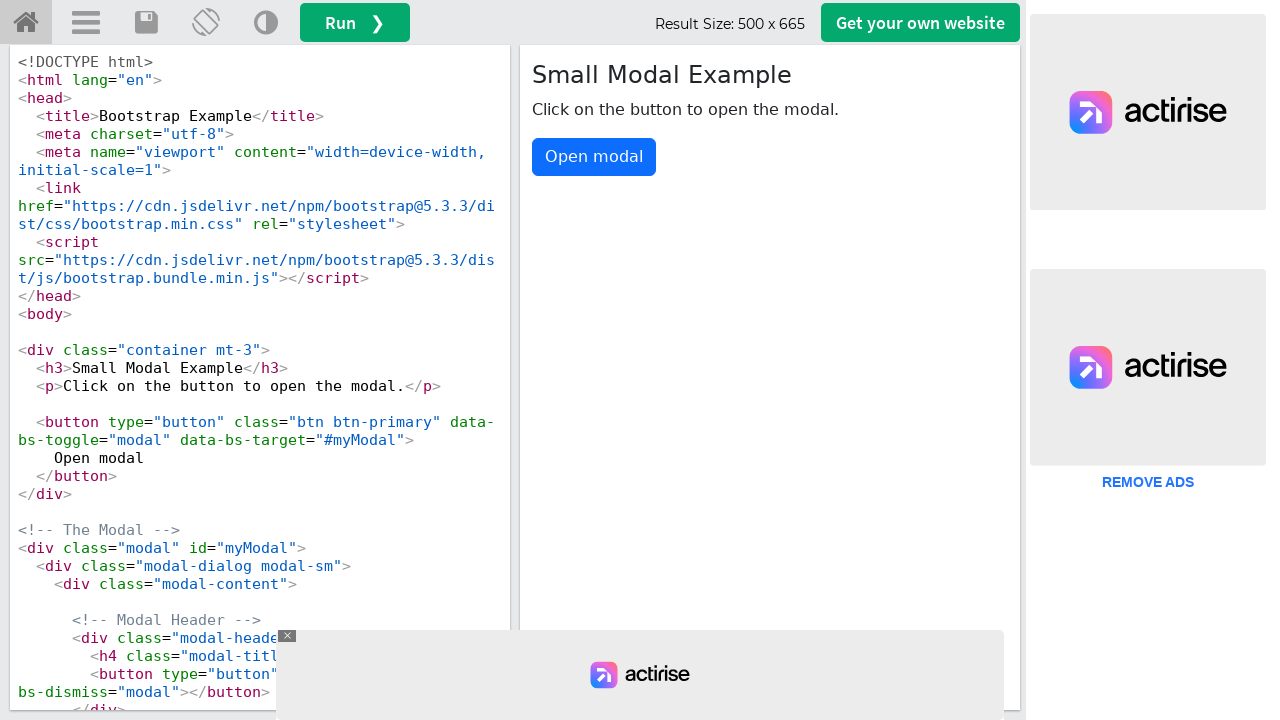

Clicked 'Open modal' button
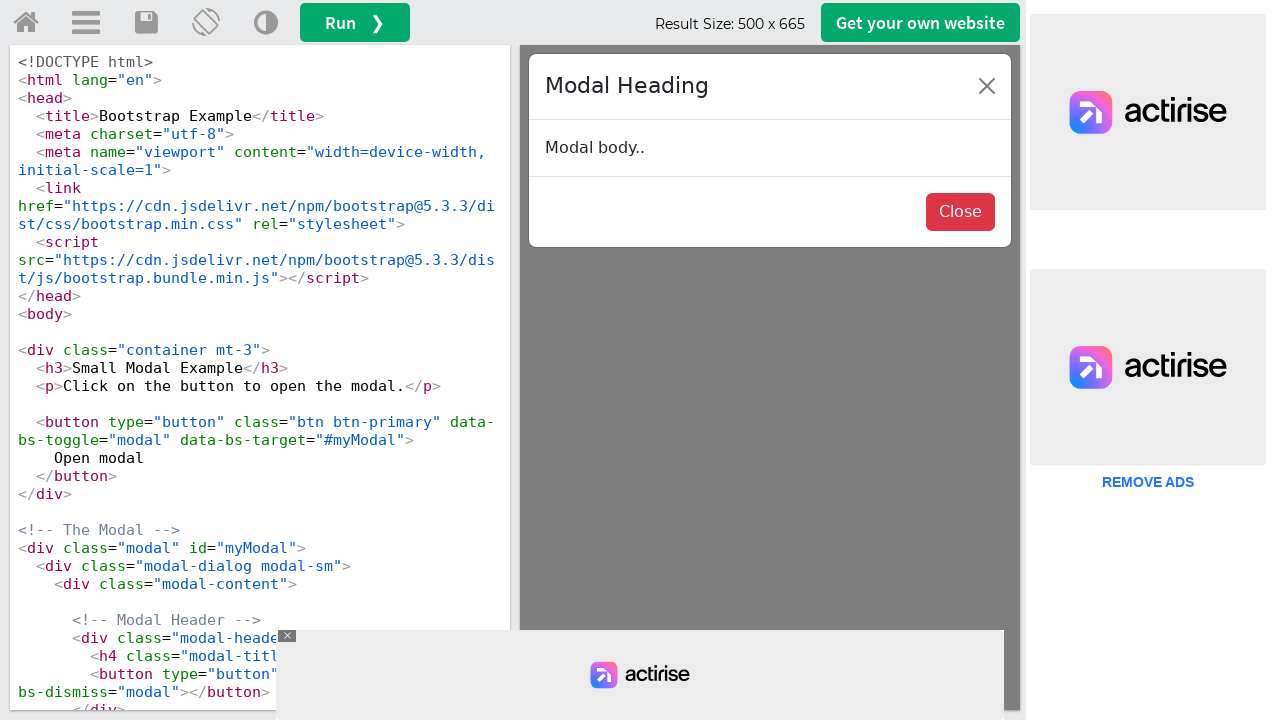

Modal popup appeared with 'show' class
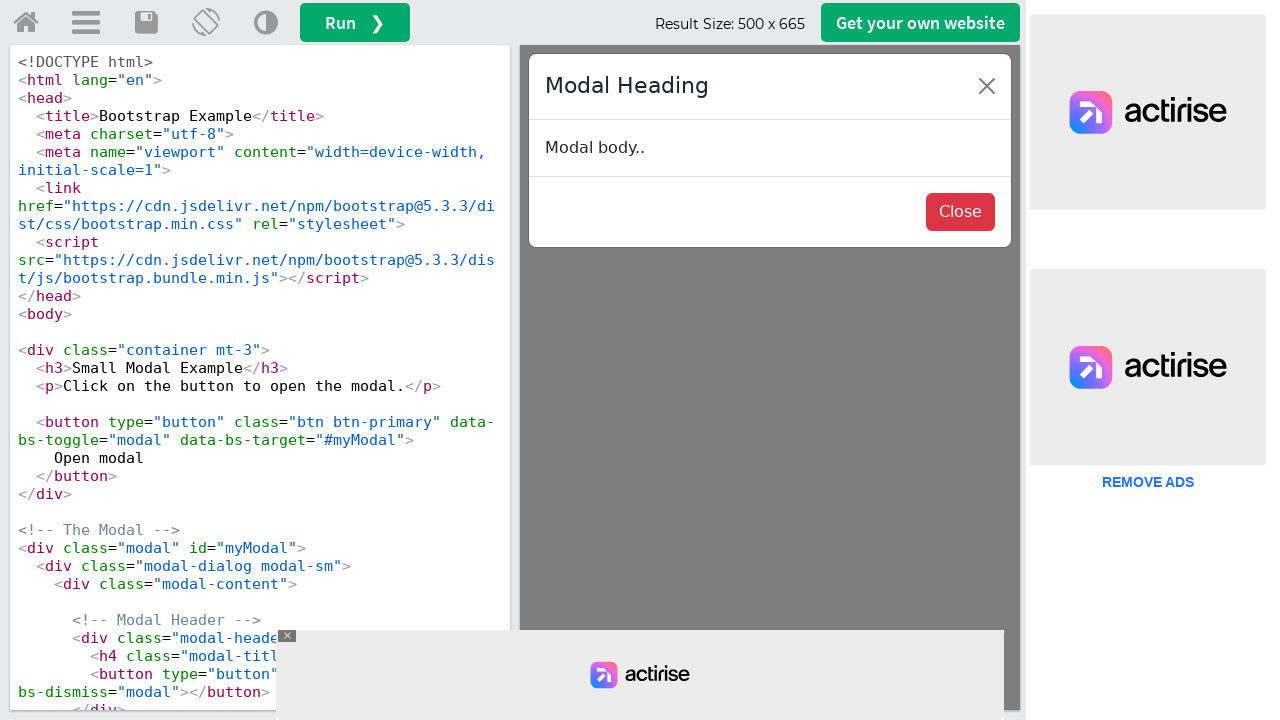

Click intercepted by modal backdrop as expected: ElementHandle.click: Timeout 3000ms exceeded.
Call log:
  - attempting click action
  -     2 × waiting for element to be visible, enabled and stable
  -       - element is visible, enabled and stable
  -       - scrolling into view if needed
  -       - done scrolling
  -       - <div class="modal-body">↵        Modal body..↵      </div> from <div id="myModal" role="dialog" aria-modal="true" class="modal show">…</div> subtree intercepts pointer events
  -     - retrying click action
  -     - waiting 20ms
  -     2 × waiting for element to be visible, enabled and stable
  -       - element is visible, enabled and stable
  -       - scrolling into view if needed
  -       - done scrolling
  -       - <div class="modal-body">↵        Modal body..↵      </div> from <div id="myModal" role="dialog" aria-modal="true" class="modal show">…</div> subtree intercepts pointer events
  -     - retrying click action
  -       - waiting 100ms
  -     5 × waiting for element to be visible, enabled and stable
  -       - element is visible, enabled and stable
  -       - scrolling into view if needed
  -       - done scrolling
  -       - <div class="modal-body">↵        Modal body..↵      </div> from <div id="myModal" role="dialog" aria-modal="true" class="modal show">…</div> subtree intercepts pointer events
  -     - retrying click action
  -       - waiting 500ms

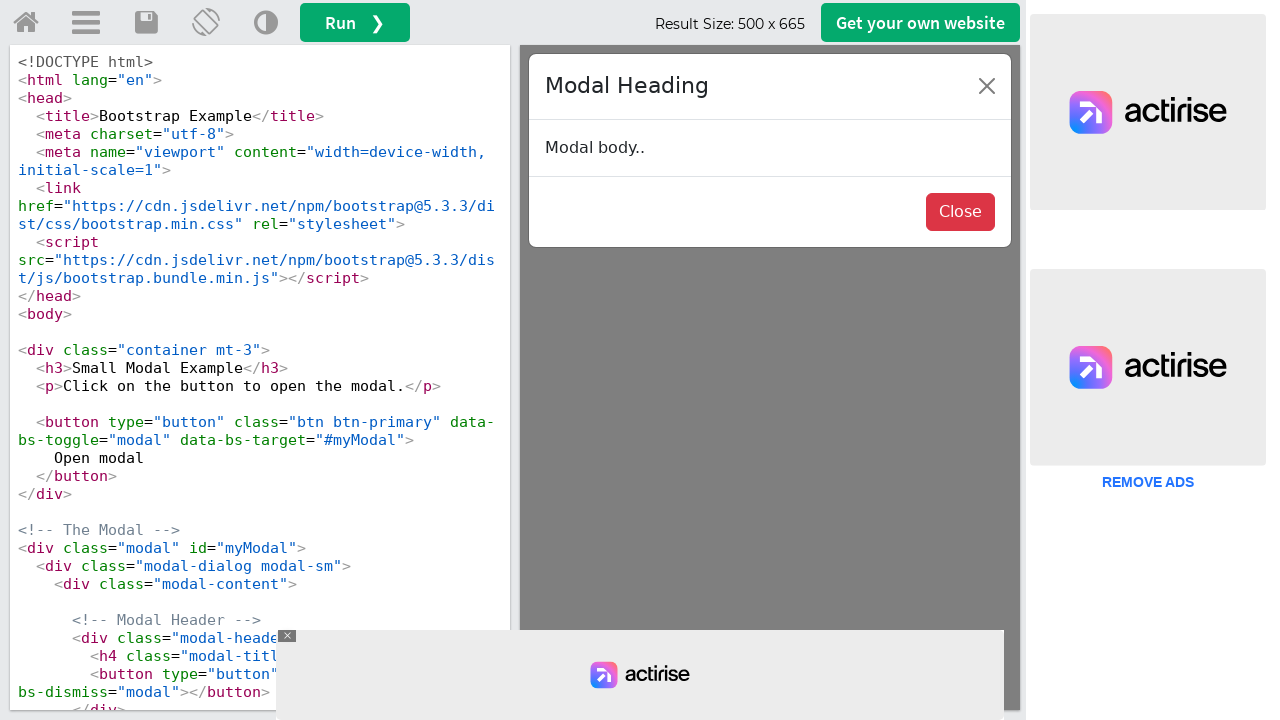

Clicked modal close button to dismiss the modal at (987, 86) on .modal .btn-close
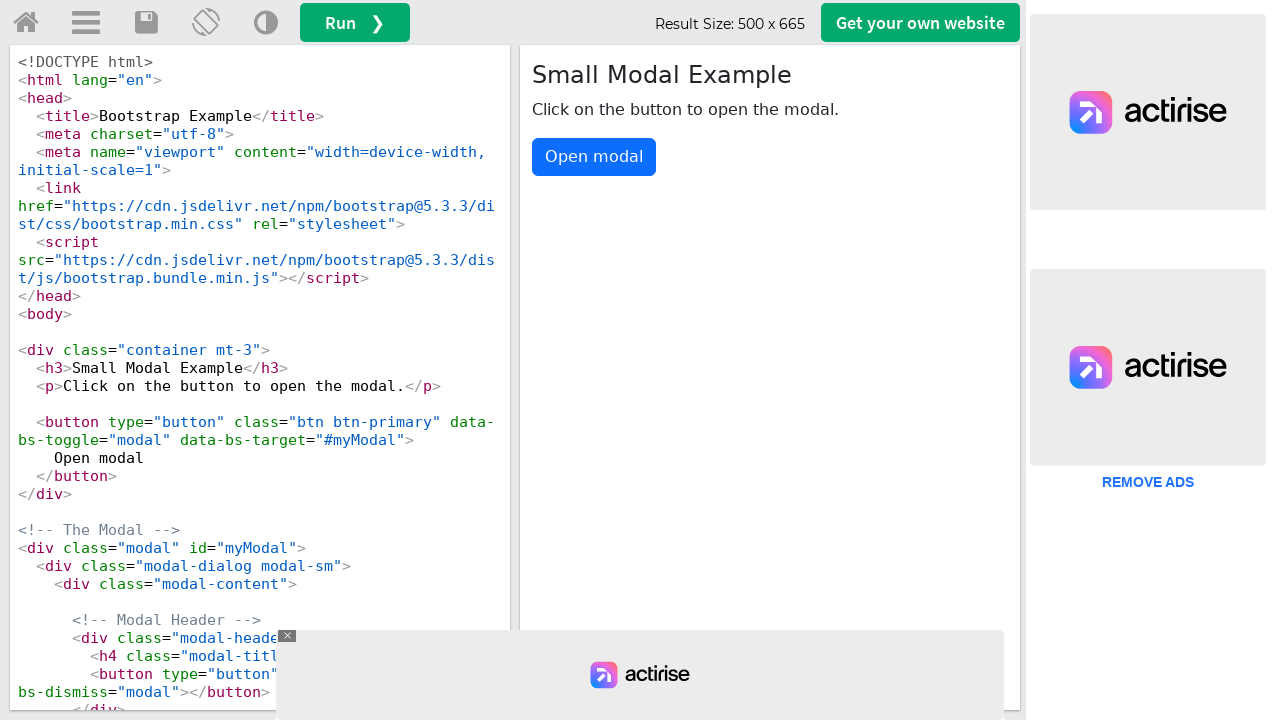

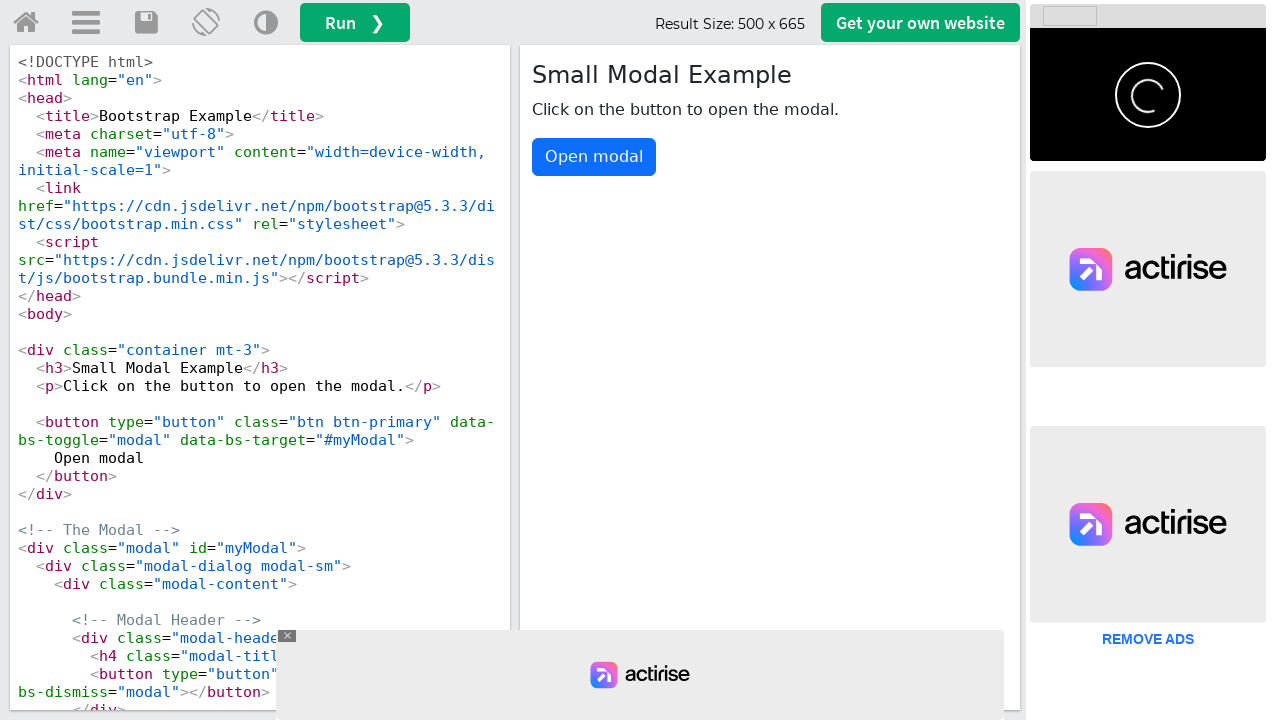